Tests that other controls are hidden when editing a todo item

Starting URL: https://demo.playwright.dev/todomvc

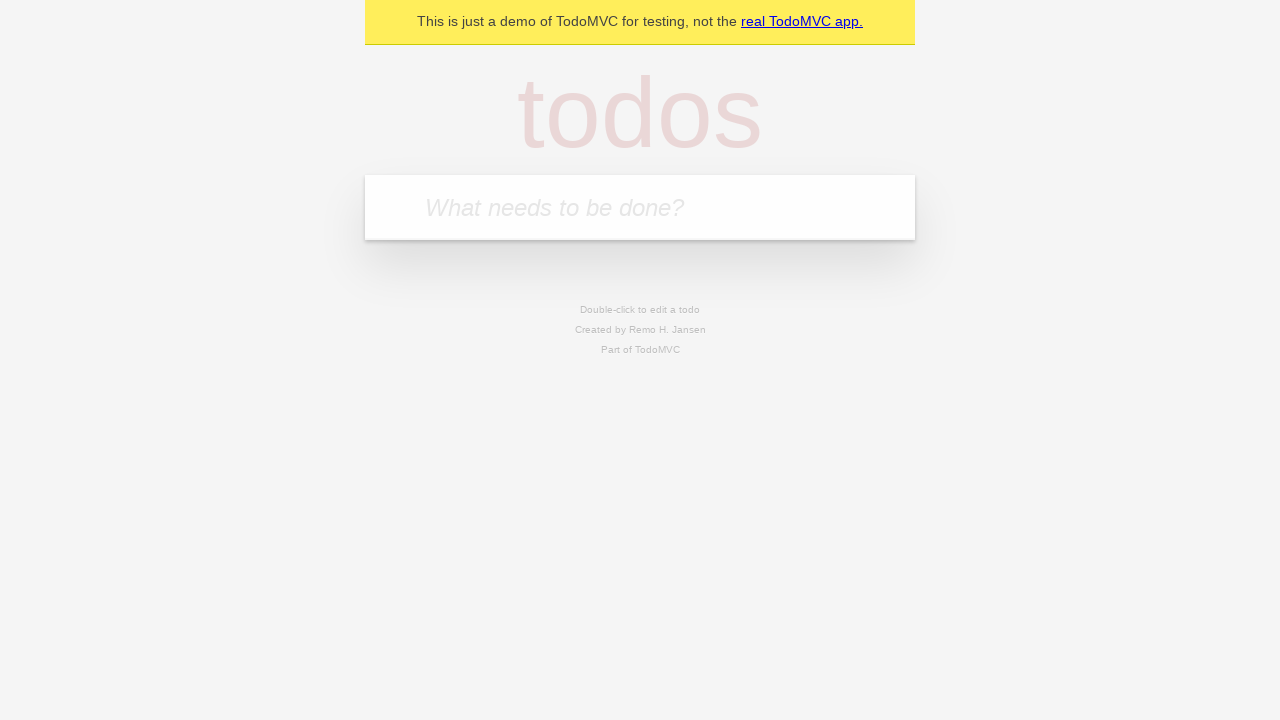

Filled todo input with 'buy some cheese' on internal:attr=[placeholder="What needs to be done?"i]
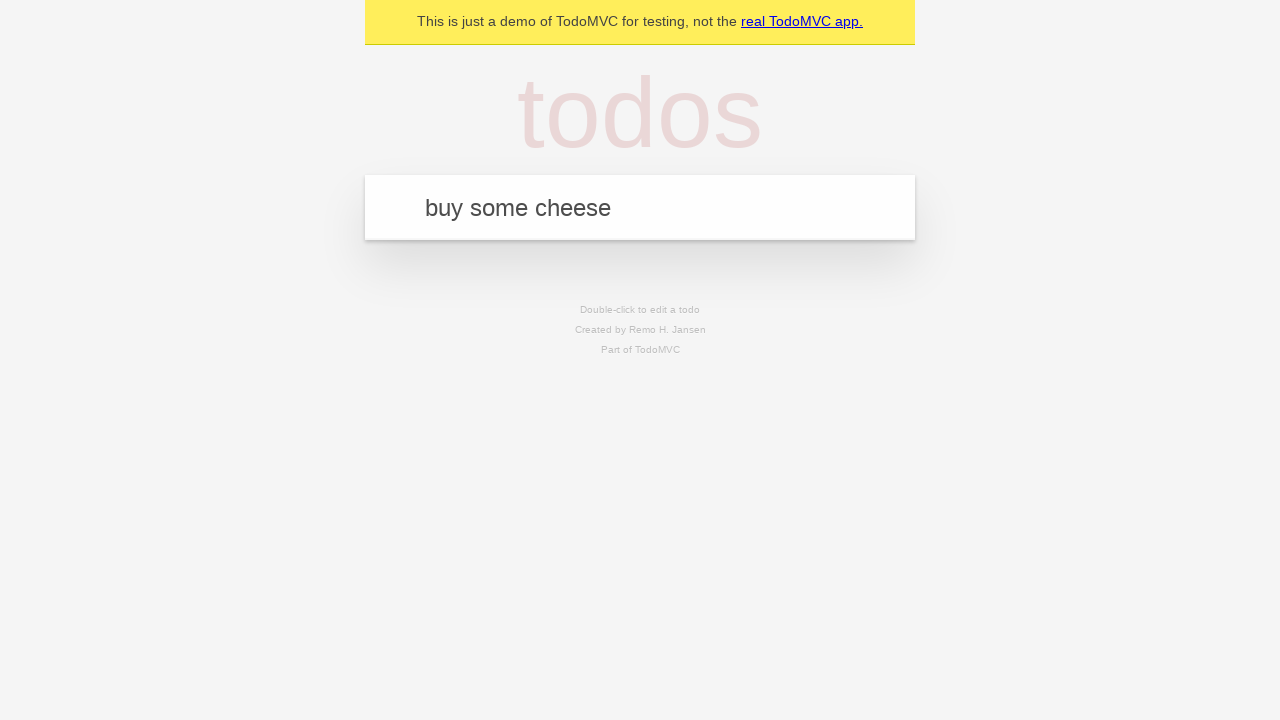

Pressed Enter to create first todo on internal:attr=[placeholder="What needs to be done?"i]
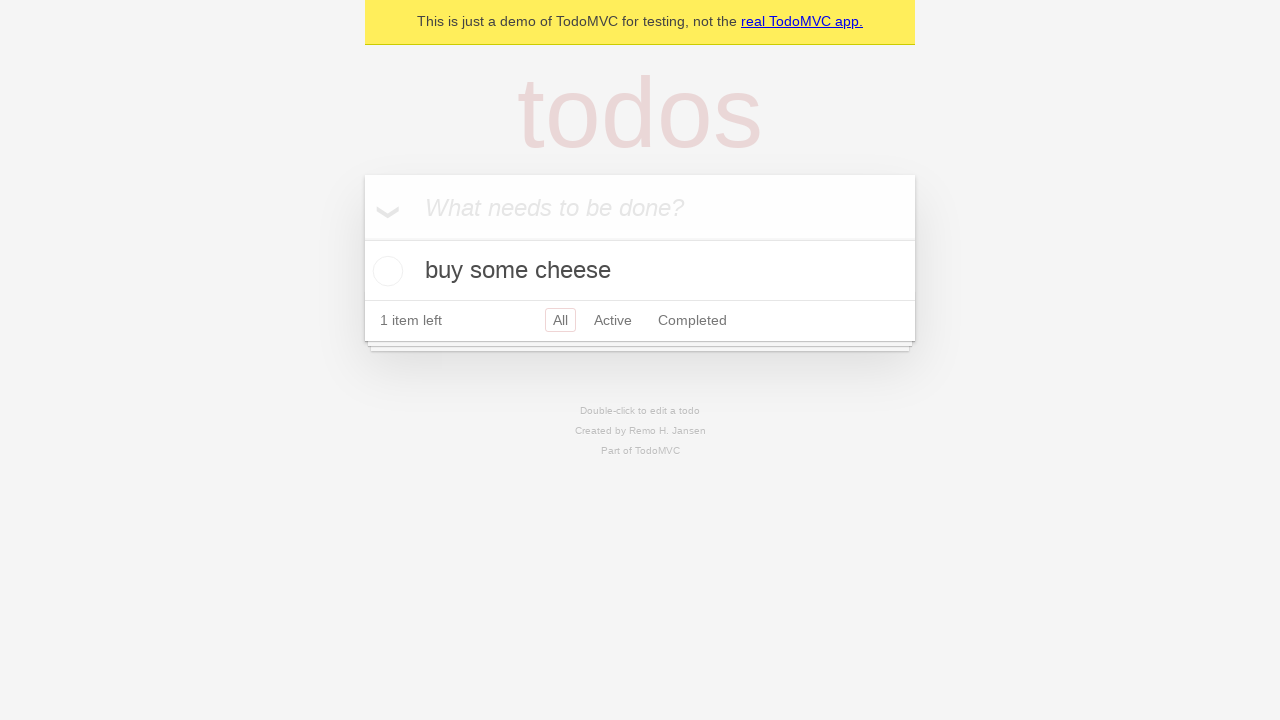

Filled todo input with 'feed the cat' on internal:attr=[placeholder="What needs to be done?"i]
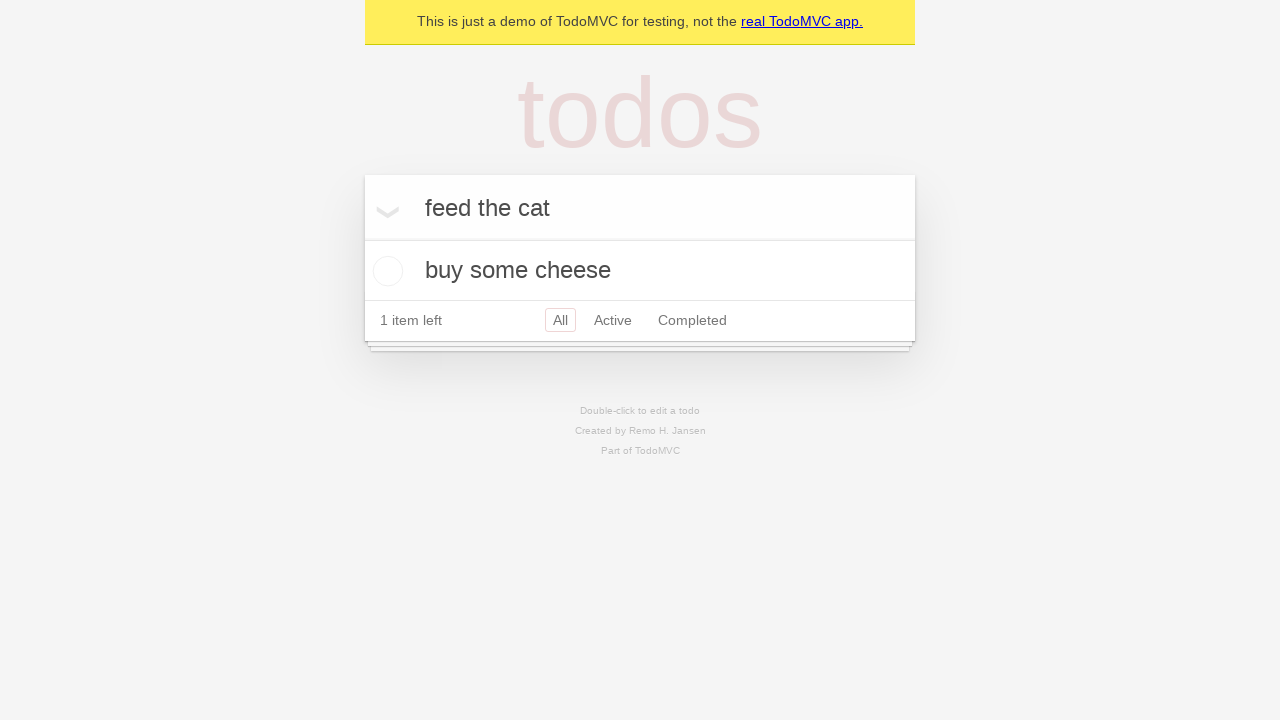

Pressed Enter to create second todo on internal:attr=[placeholder="What needs to be done?"i]
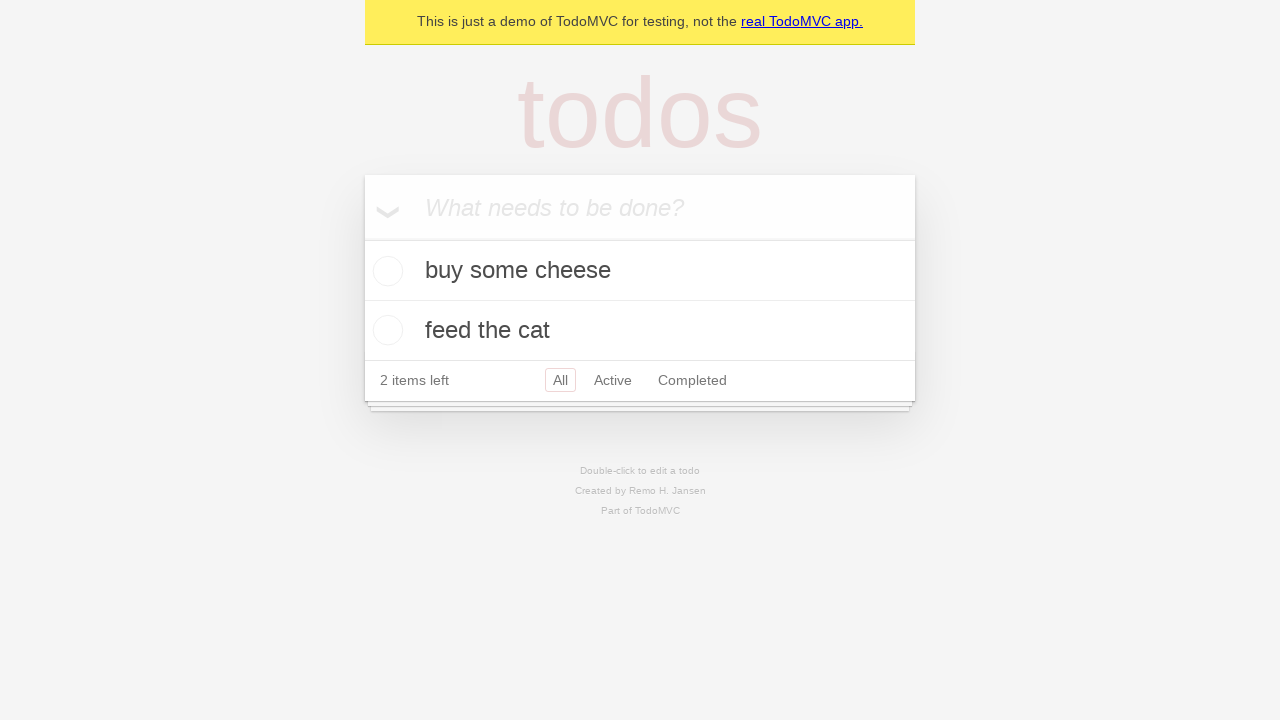

Filled todo input with 'book a doctors appointment' on internal:attr=[placeholder="What needs to be done?"i]
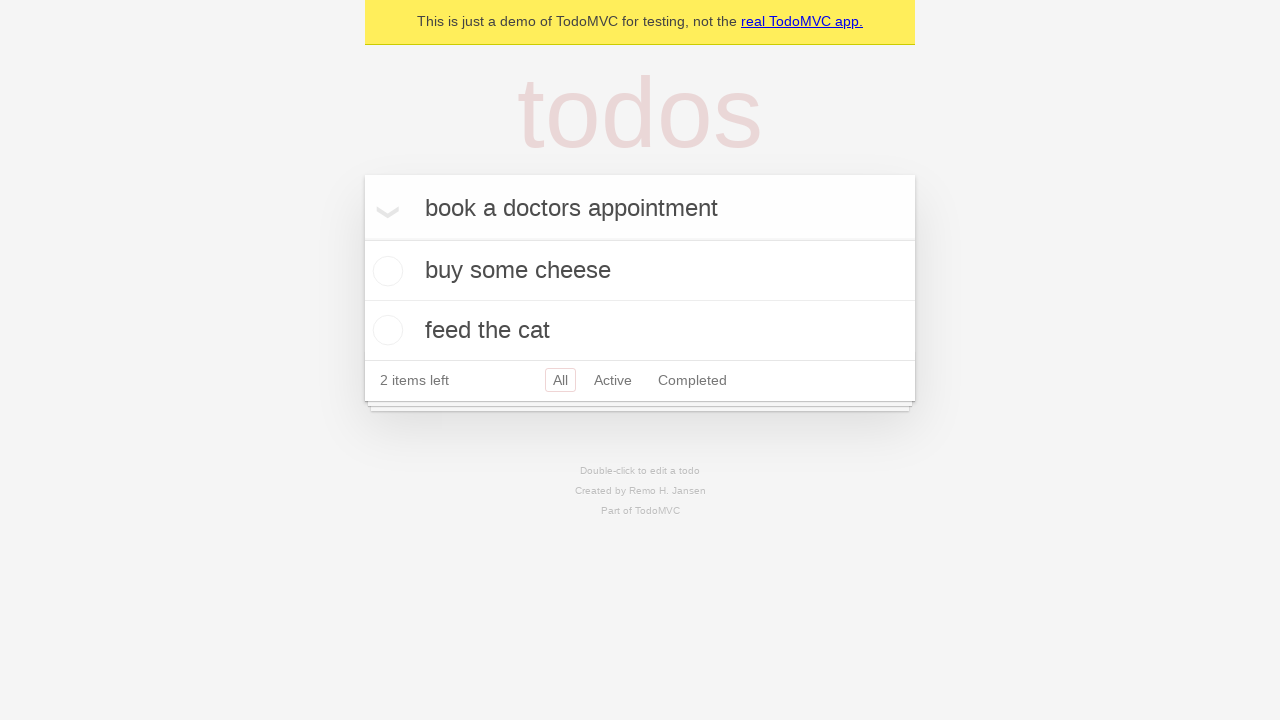

Pressed Enter to create third todo on internal:attr=[placeholder="What needs to be done?"i]
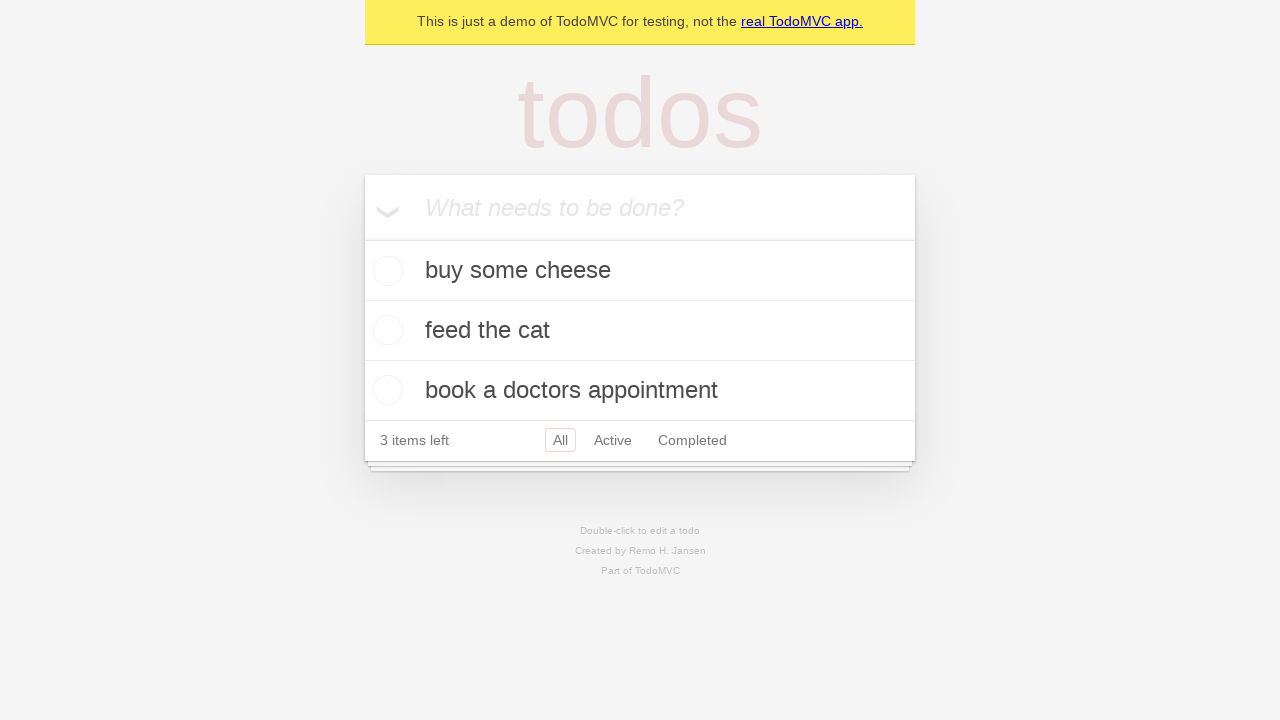

Waited for all three todos to be created
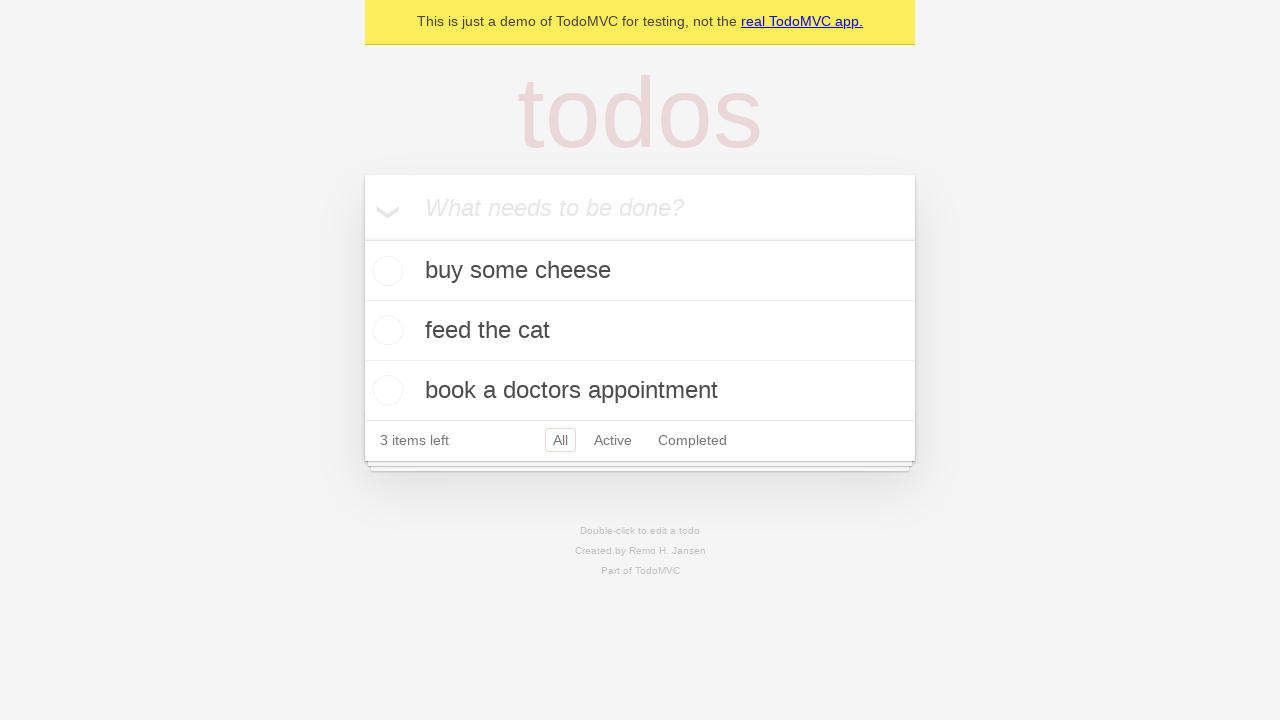

Double-clicked second todo item to enter edit mode at (640, 331) on internal:testid=[data-testid="todo-item"s] >> nth=1
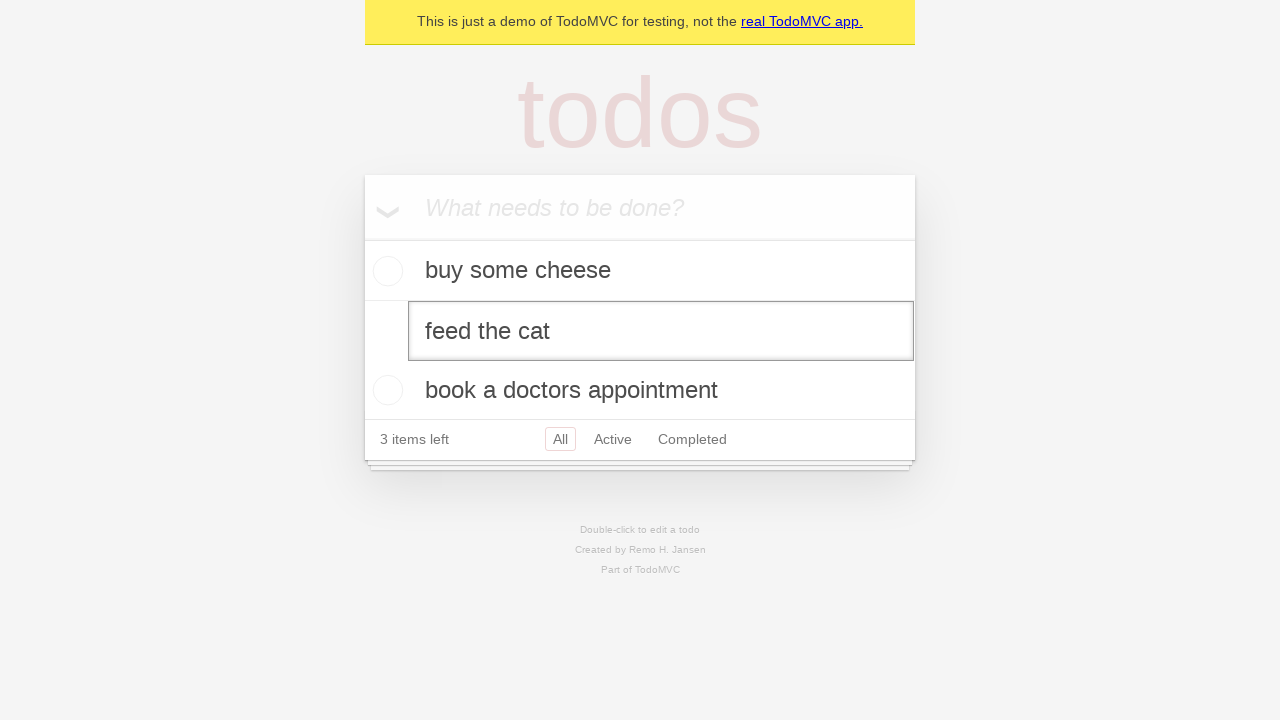

Waited for edit mode textbox to appear on second todo
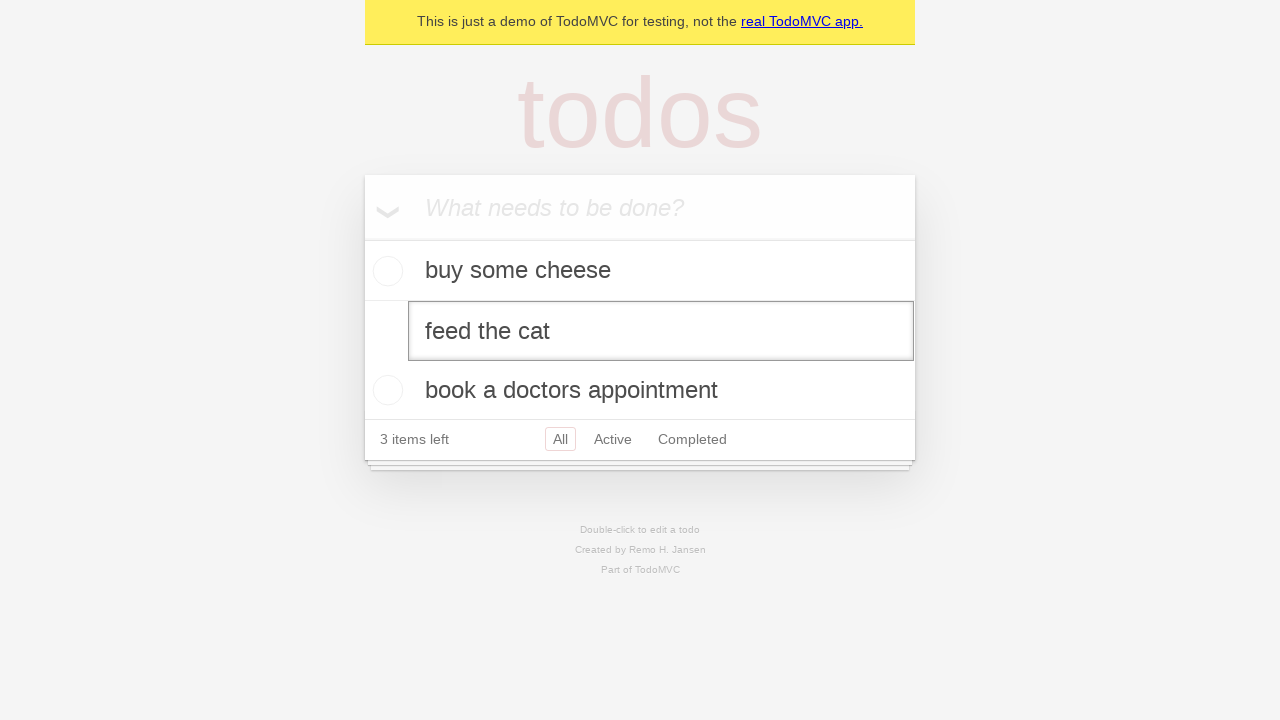

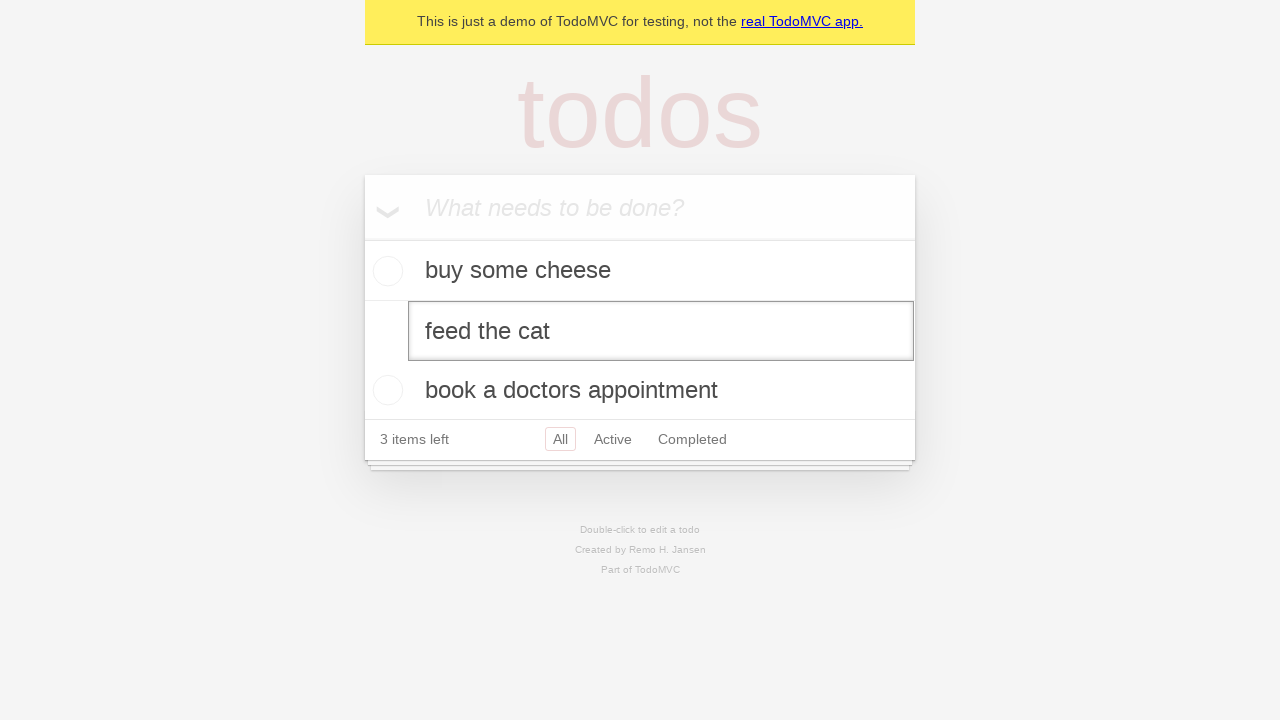